Tests horizontal slider by dragging the slider to change its value

Starting URL: https://the-internet.herokuapp.com/

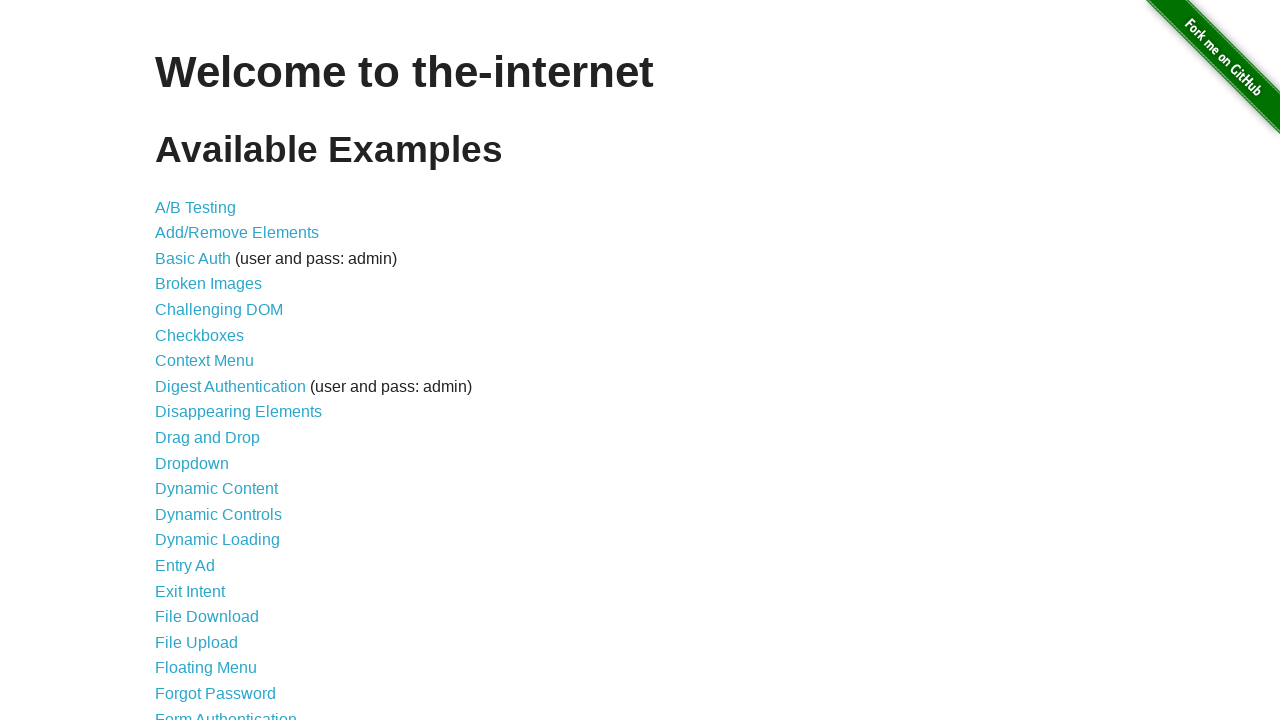

Clicked on Horizontal Slider link at (214, 361) on xpath=//*[contains(text(), 'Horizontal Slider')]
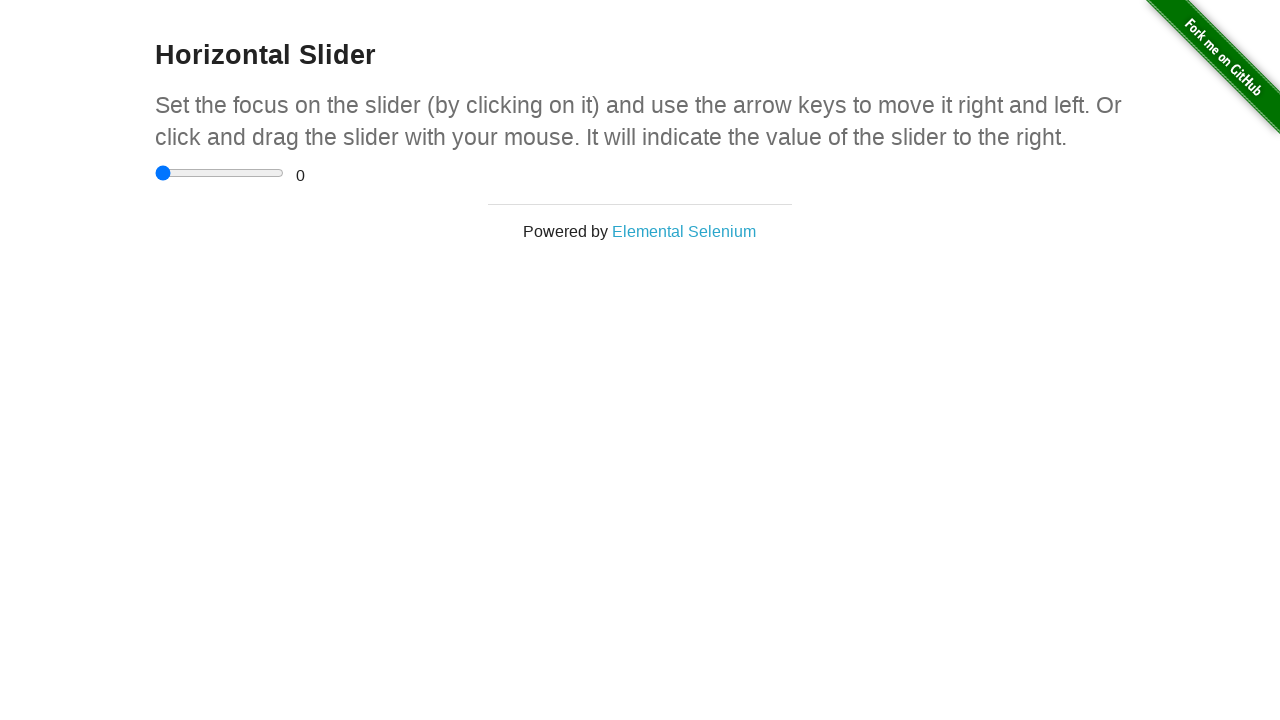

Horizontal slider element loaded
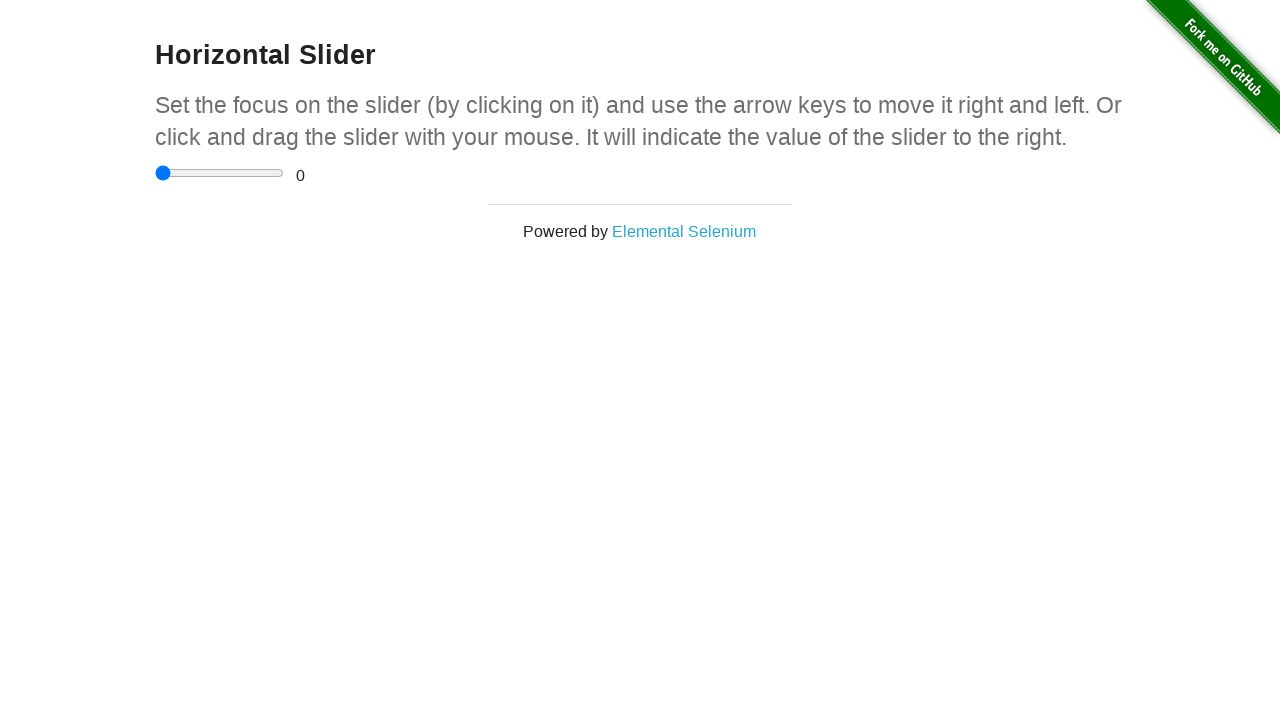

Retrieved slider bounding box
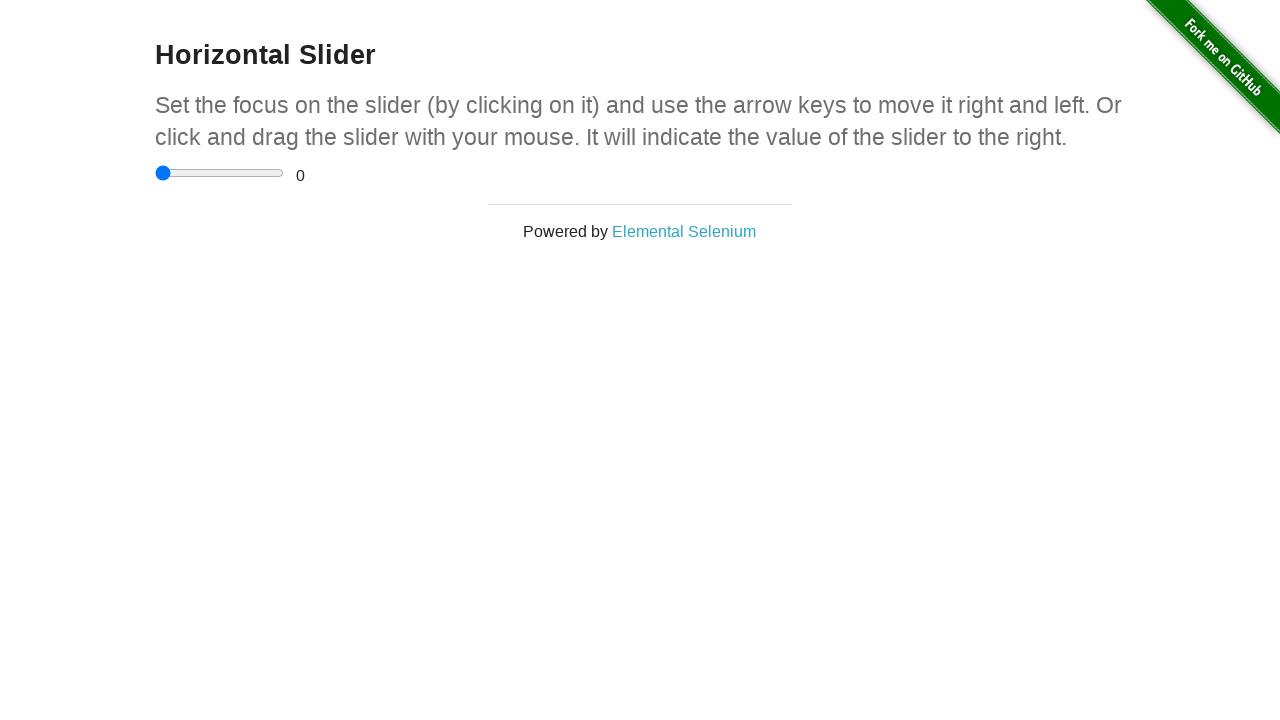

Moved mouse to center of slider at (220, 173)
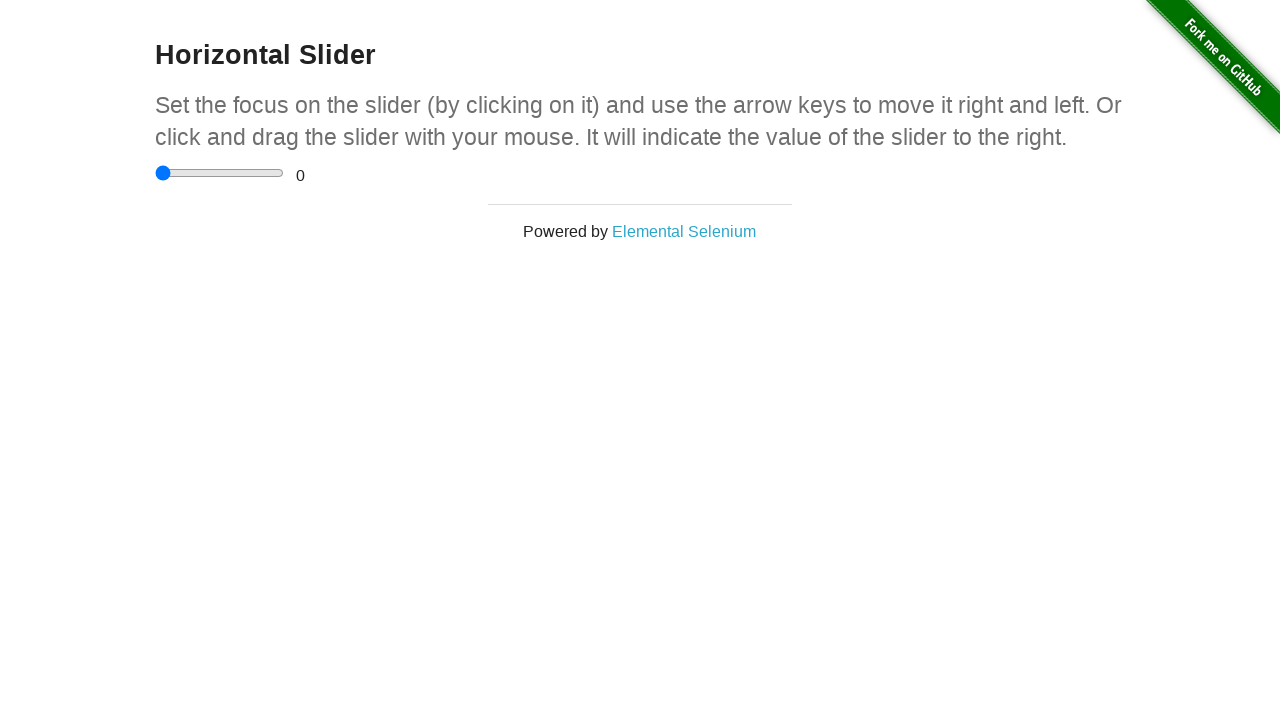

Pressed mouse button down on slider at (220, 173)
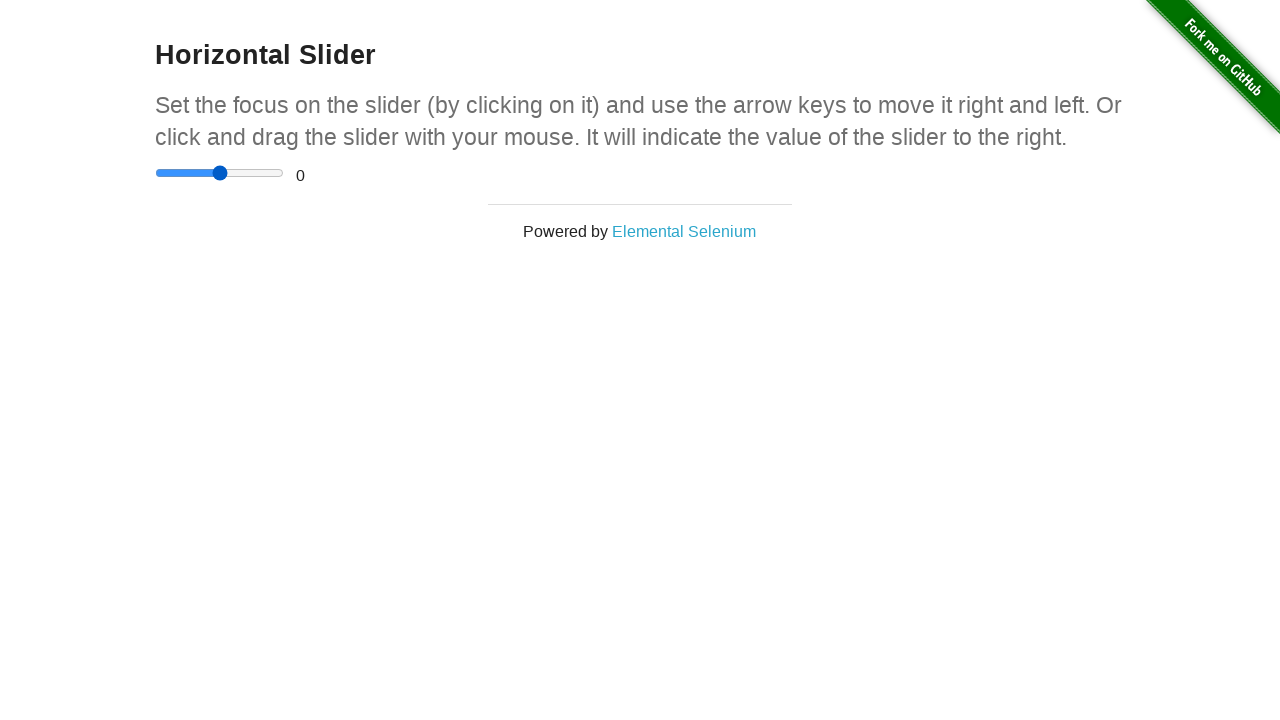

Dragged slider to the right (100% position) at (284, 173)
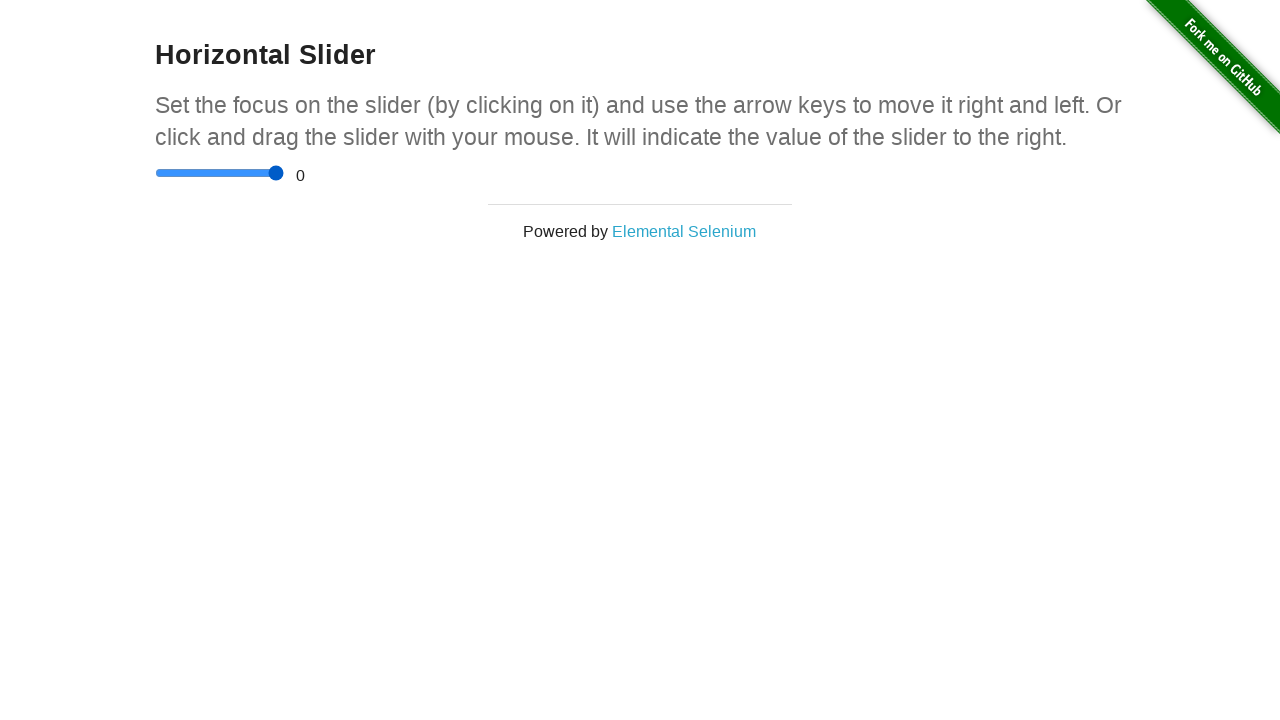

Released mouse button, slider drag complete at (284, 173)
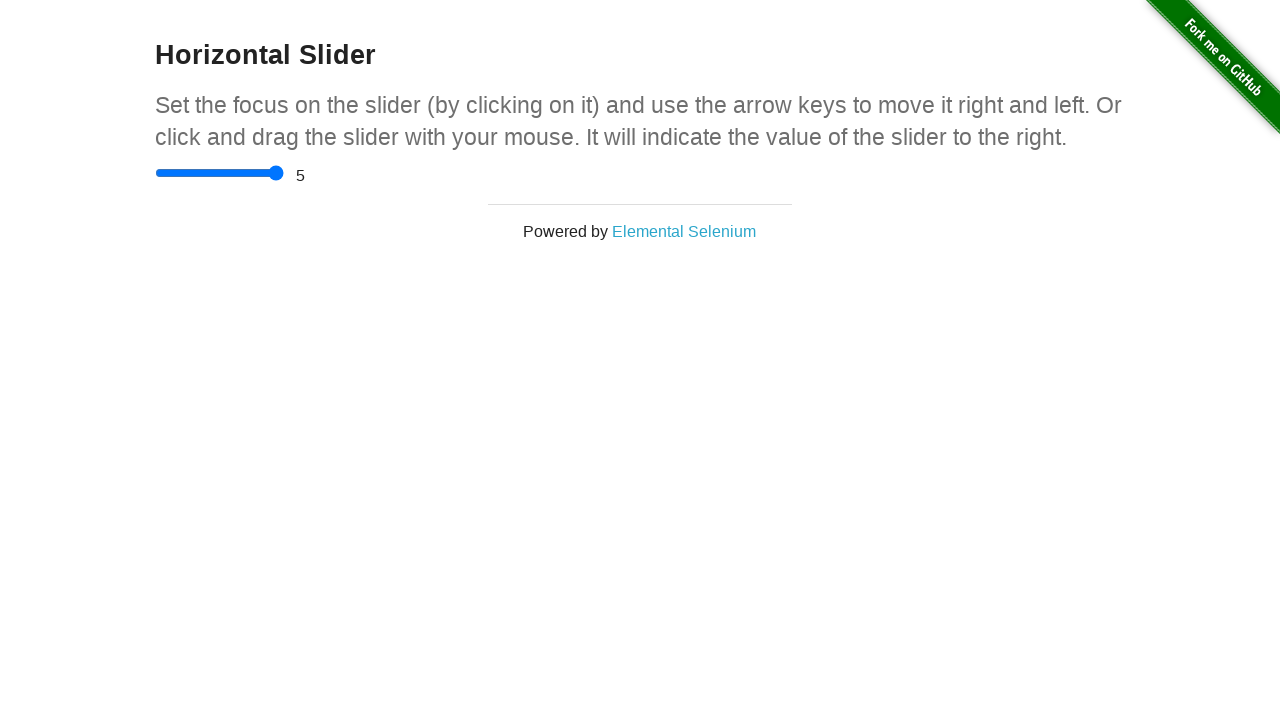

Navigated back to the-internet.herokuapp.com home page
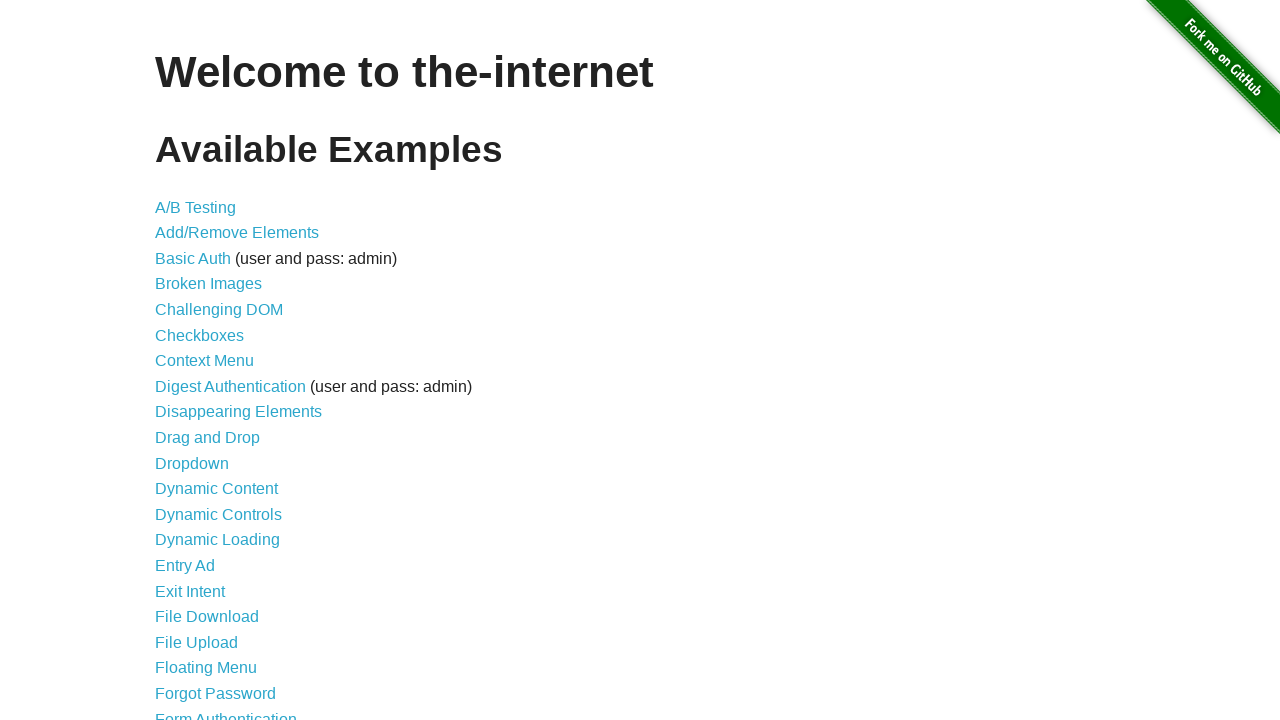

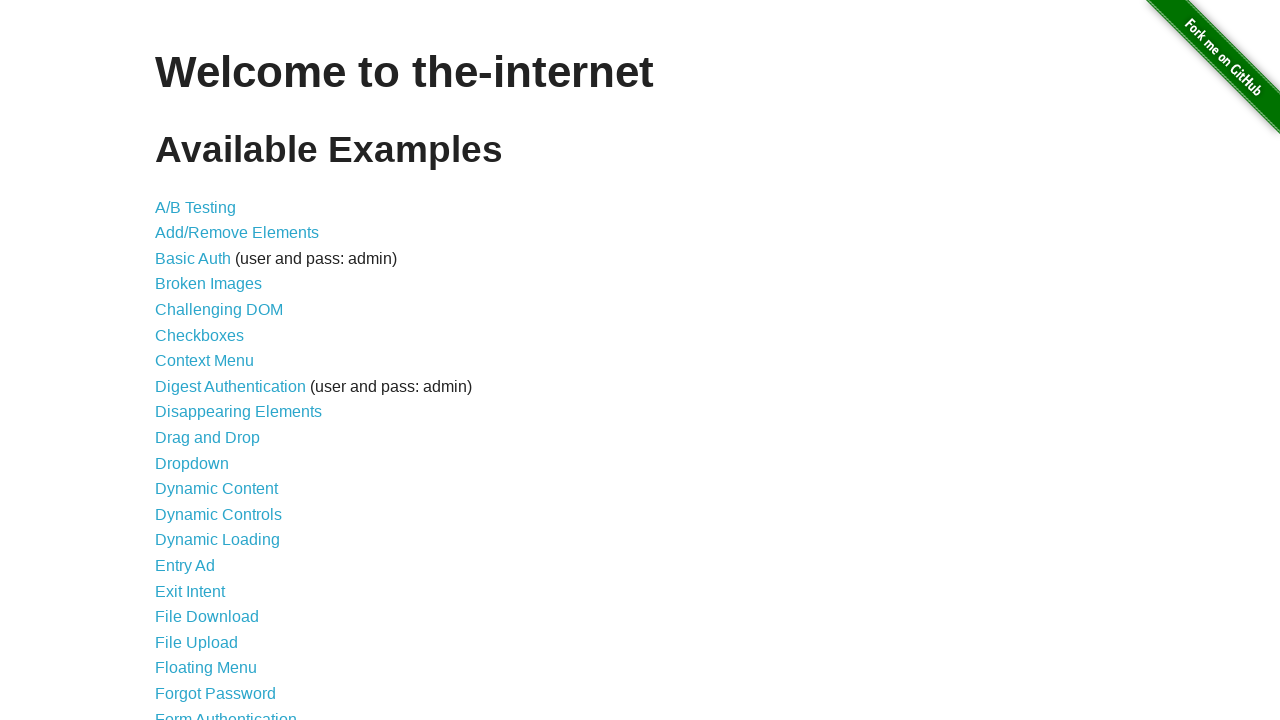